Tests interaction with shadow DOM elements on a practice page by clicking a userPass field, tabbing to the next field, and entering a password value using keyboard actions.

Starting URL: https://selectorshub.com/xpath-practice-page/

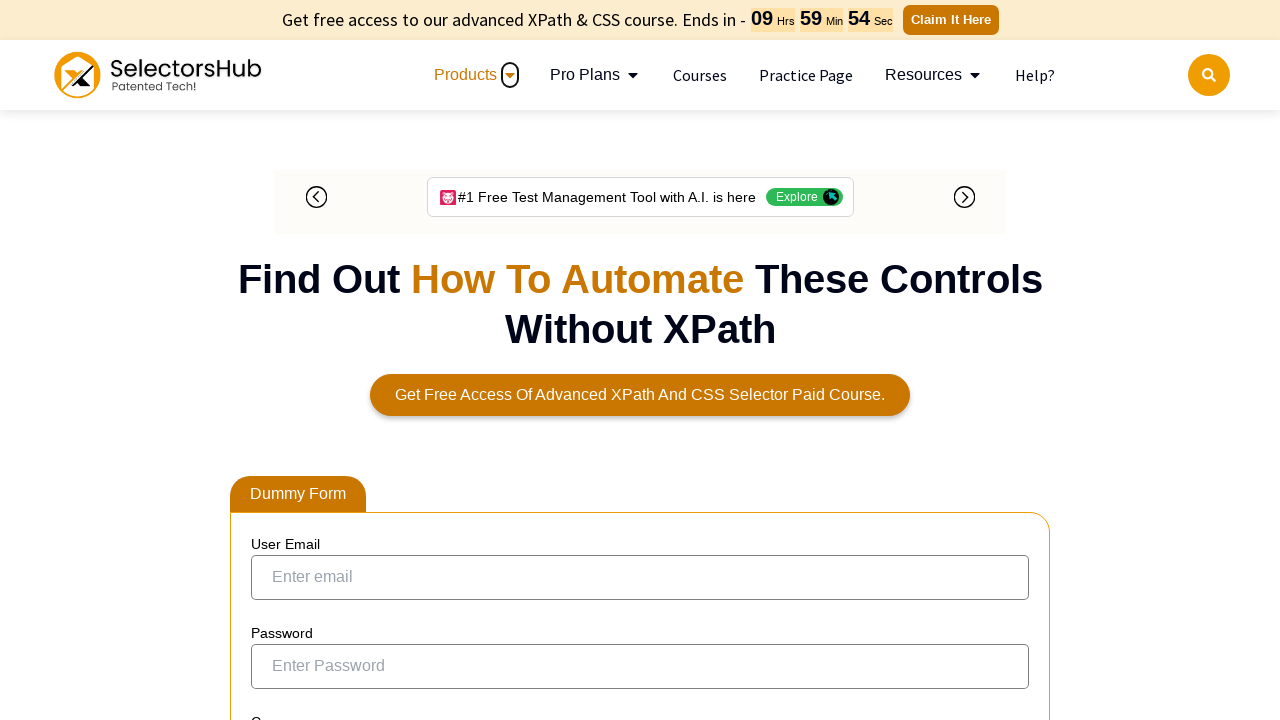

Waited for page to load (2000ms timeout)
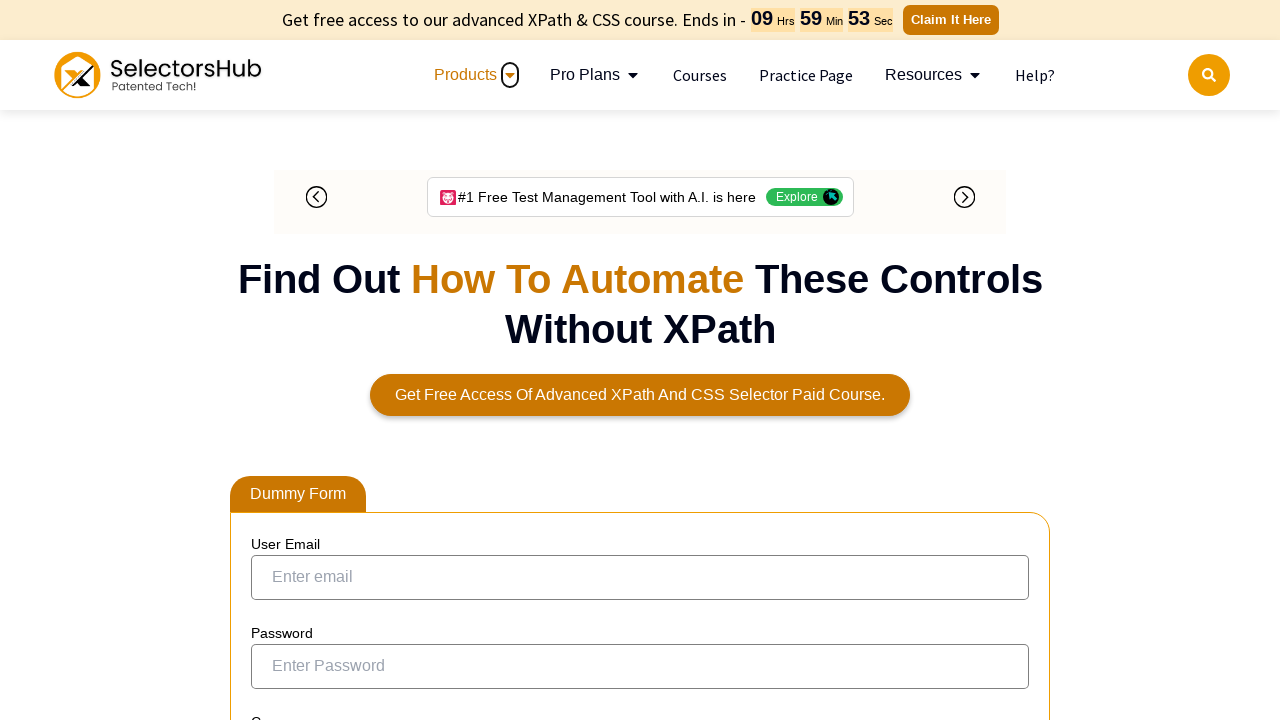

Clicked on userPass field in shadow DOM at (640, 360) on #userPass
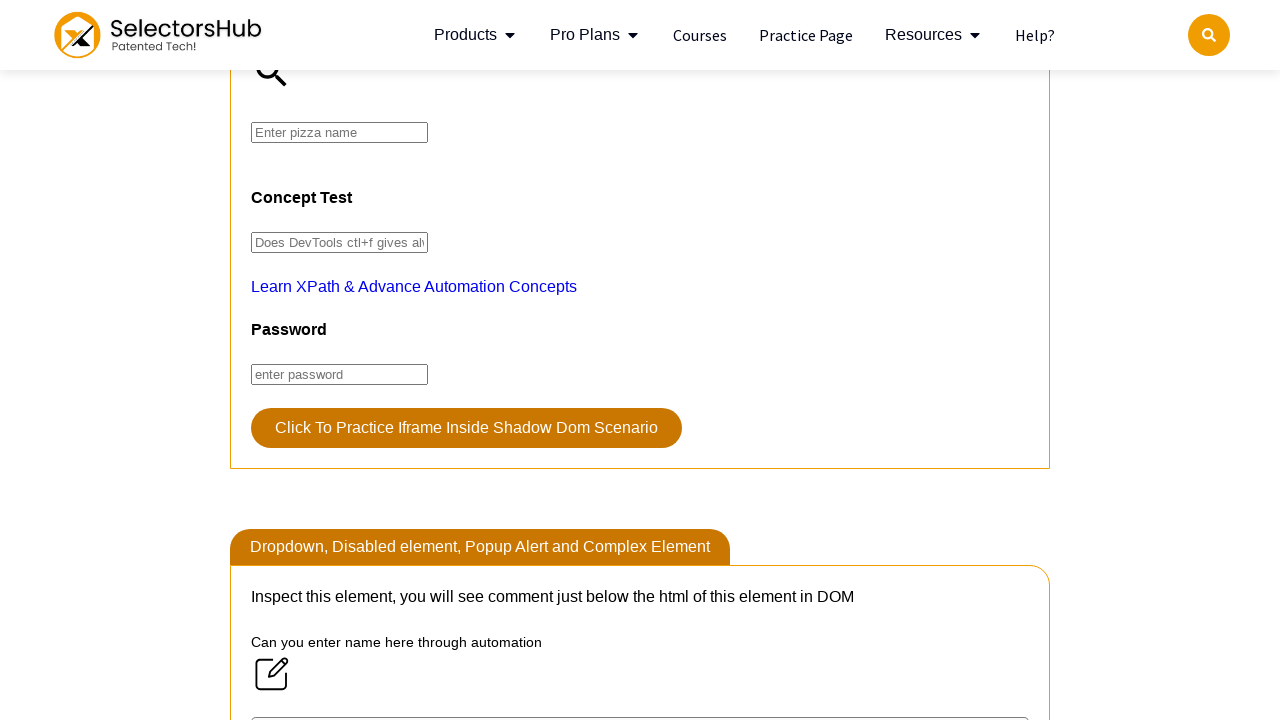

Pressed Tab to move to next field
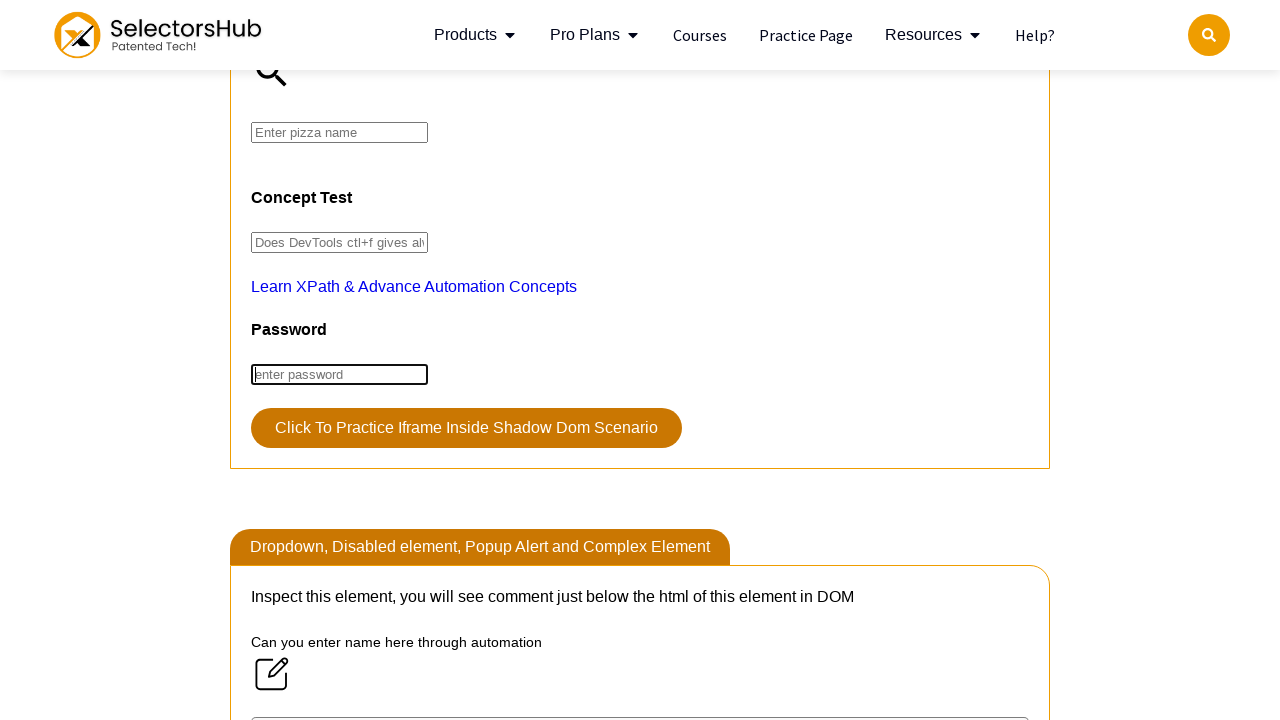

Entered password value 'pass123' using keyboard
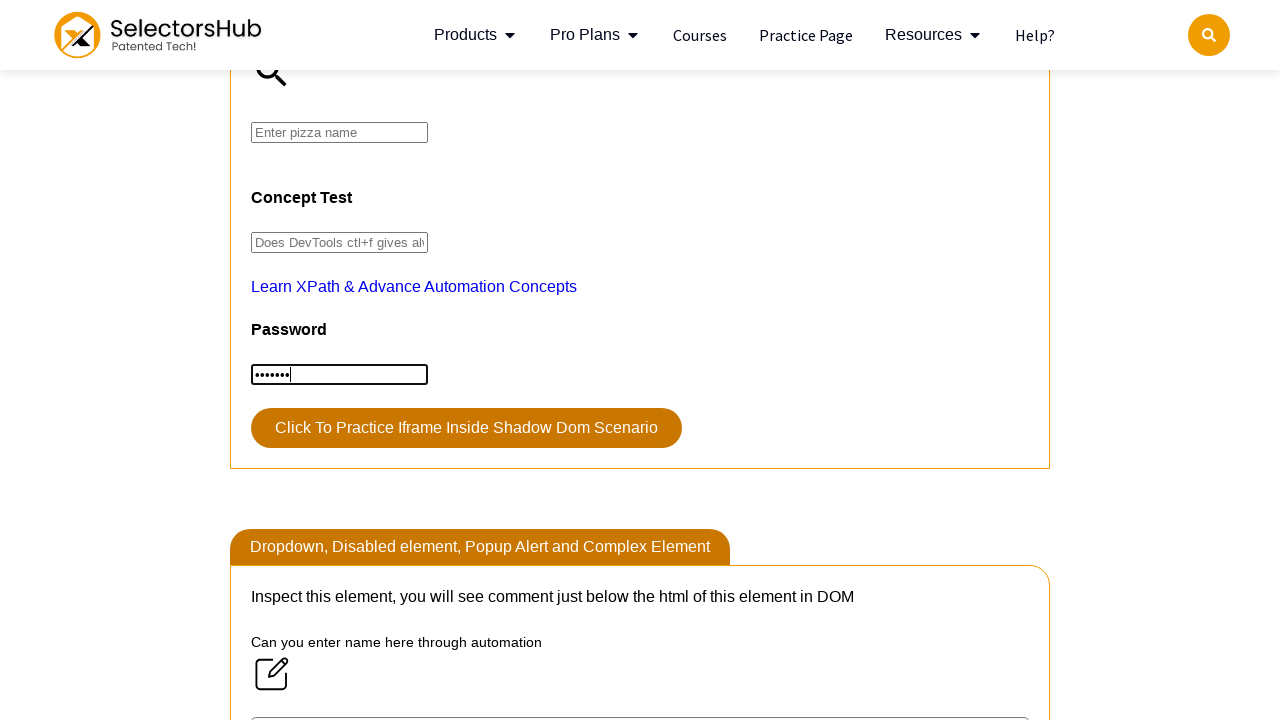

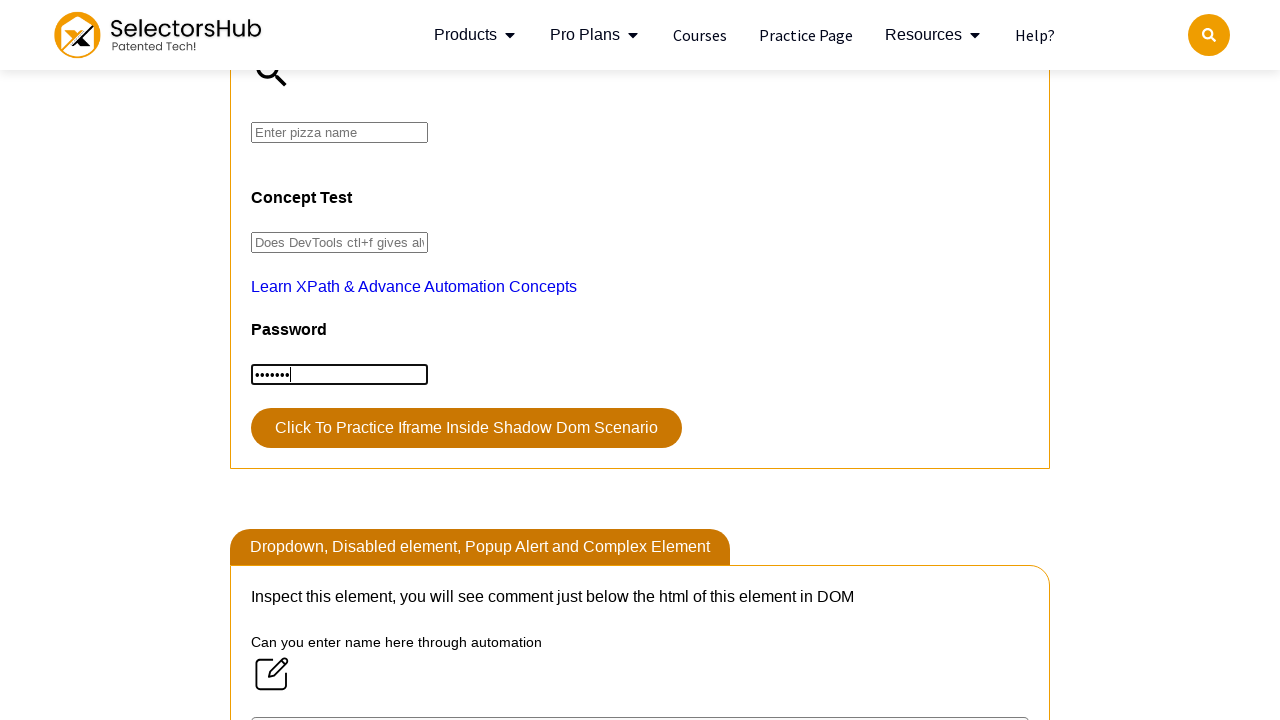